Tests form submission on a page with dynamically generated attribute names, filling username and password fields and verifying the confirmation message

Starting URL: https://v1.training-support.net/selenium/dynamic-attributes

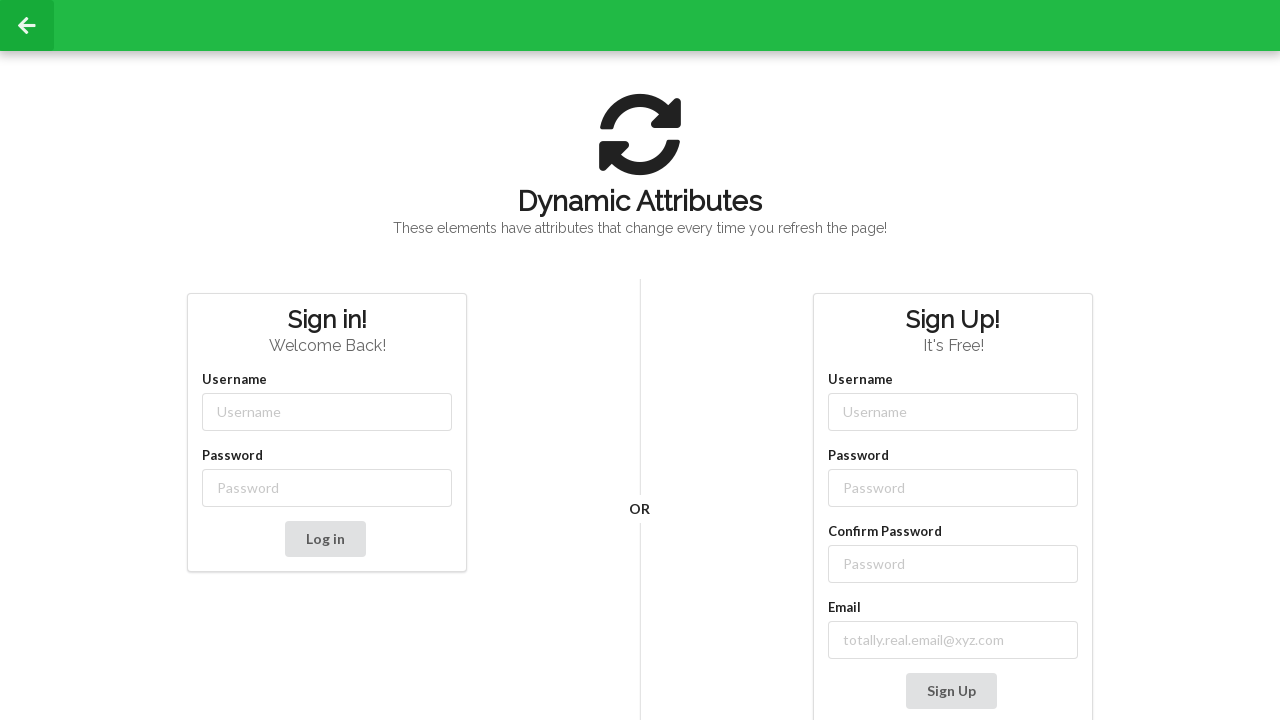

Filled username field with 'admin' using dynamic class selector on //input[starts-with(@class,'username-')]
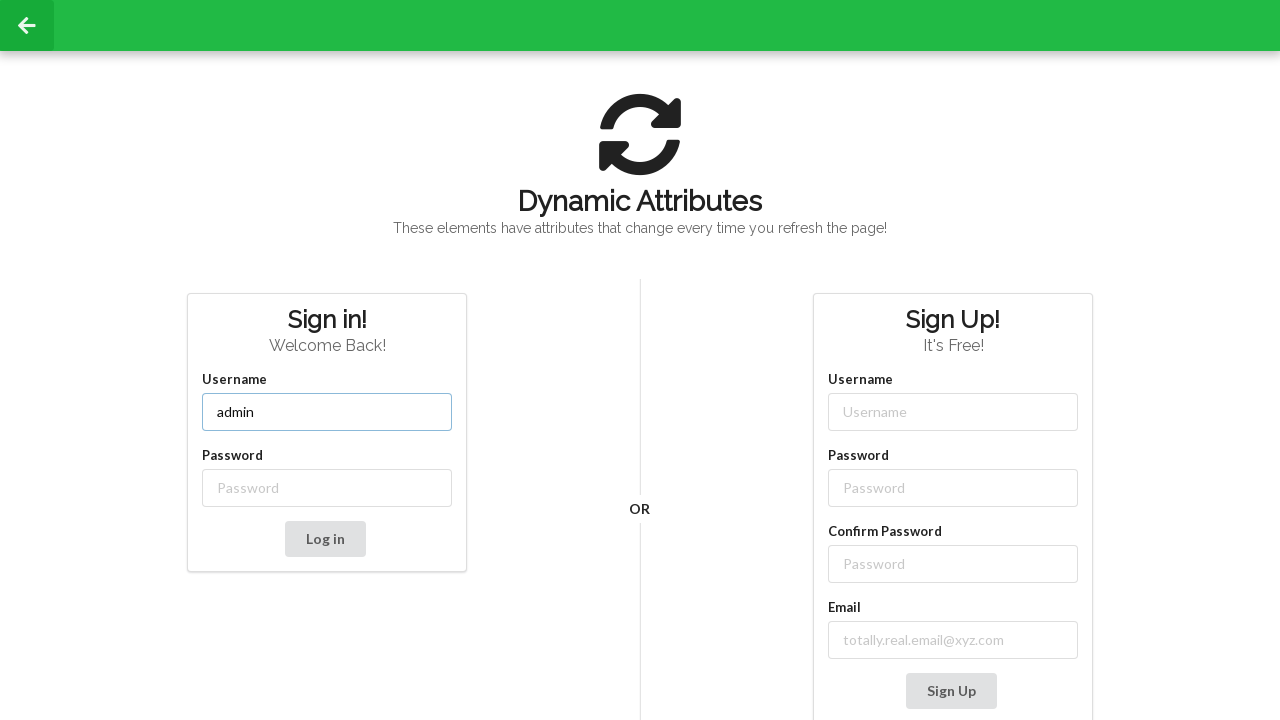

Filled password field with 'password' using dynamic class selector on //input[starts-with(@class,'password-')]
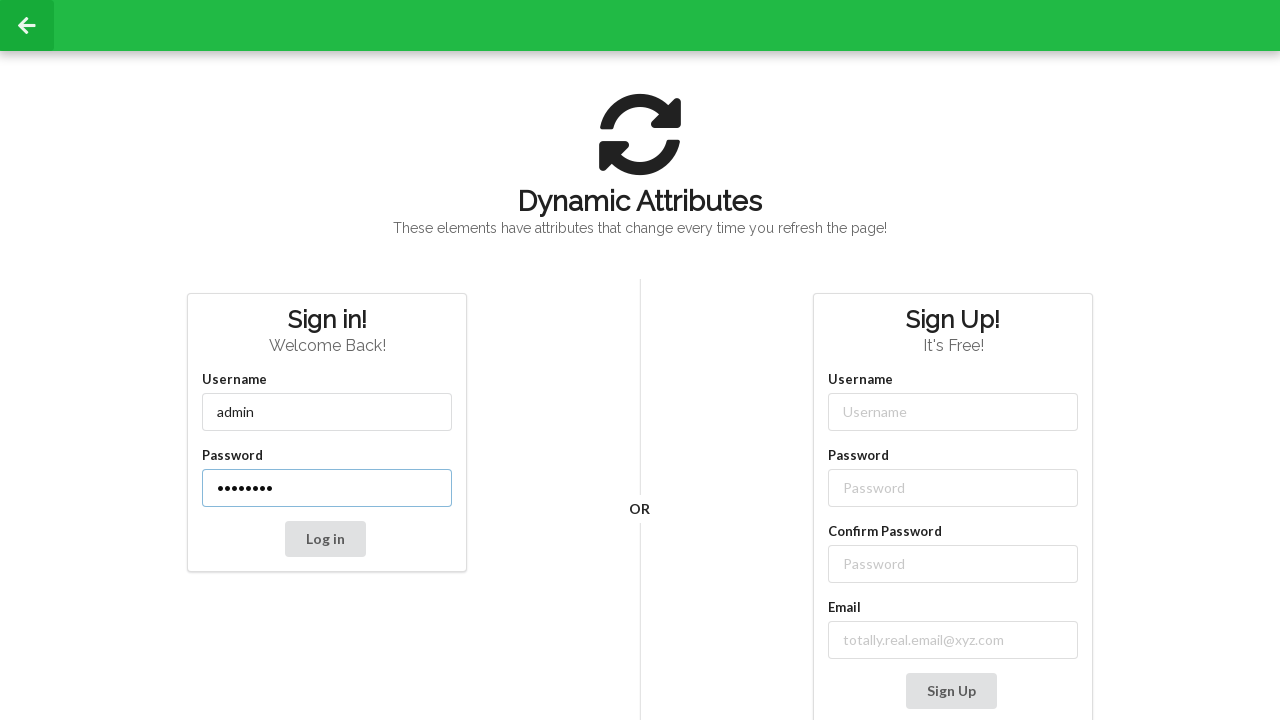

Clicked submit button to submit form at (325, 539) on xpath=//button[@type='submit']
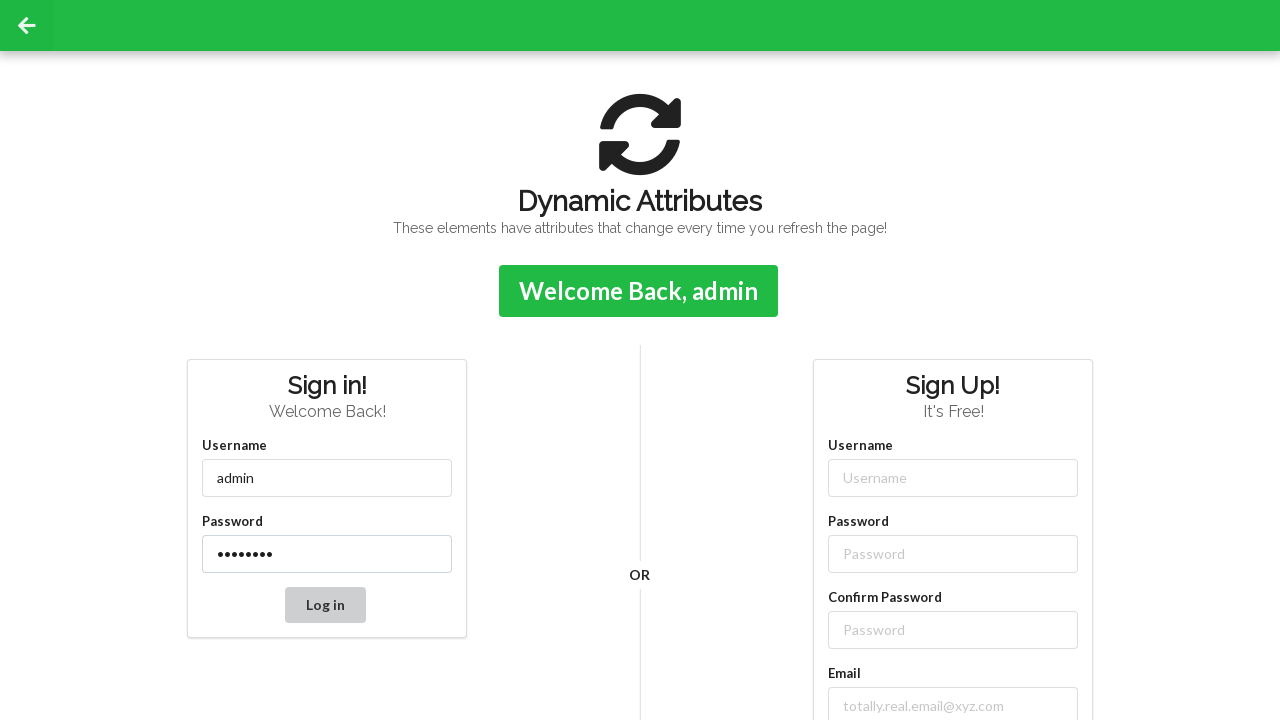

Confirmation message element loaded
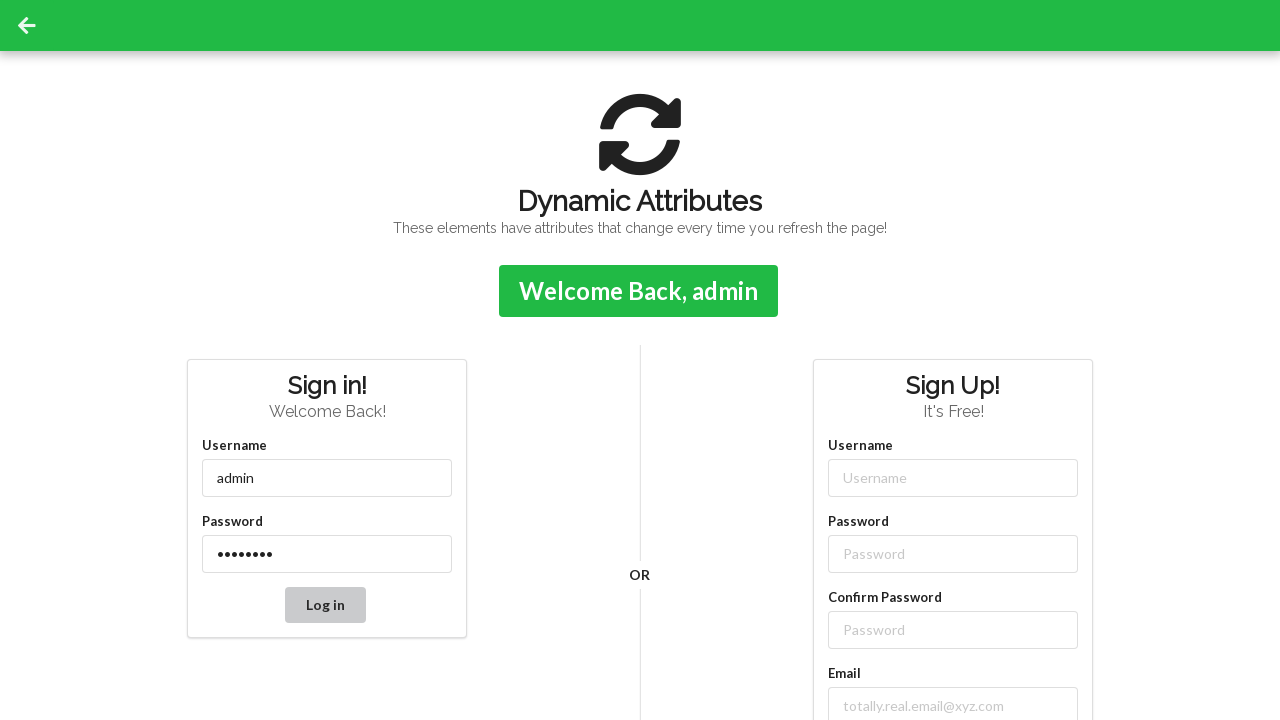

Extracted confirmation message: Welcome Back, admin
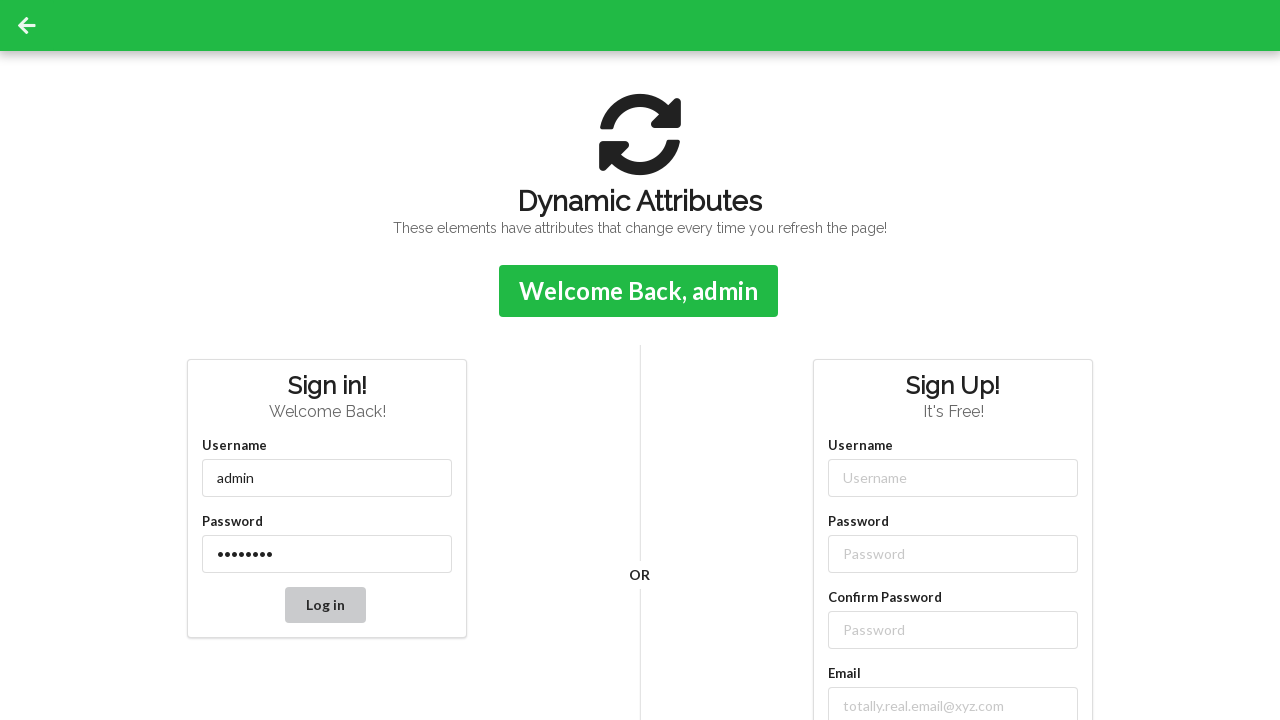

Printed confirmation message to console
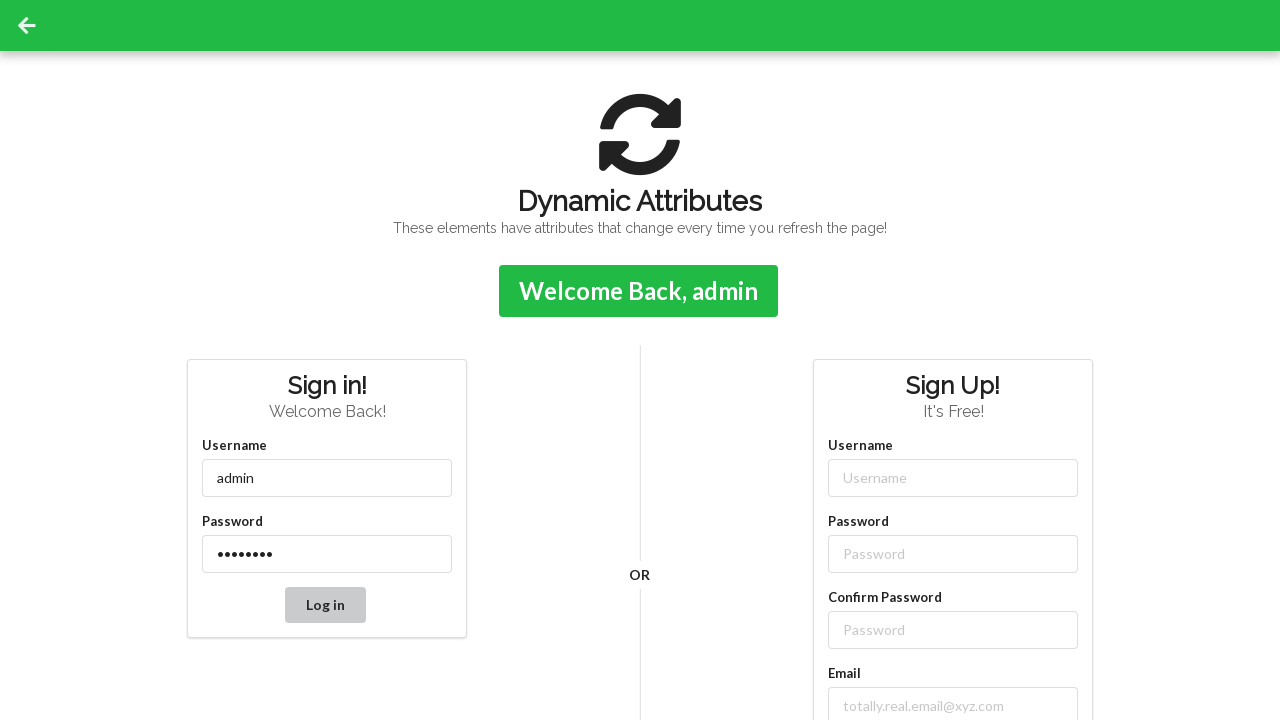

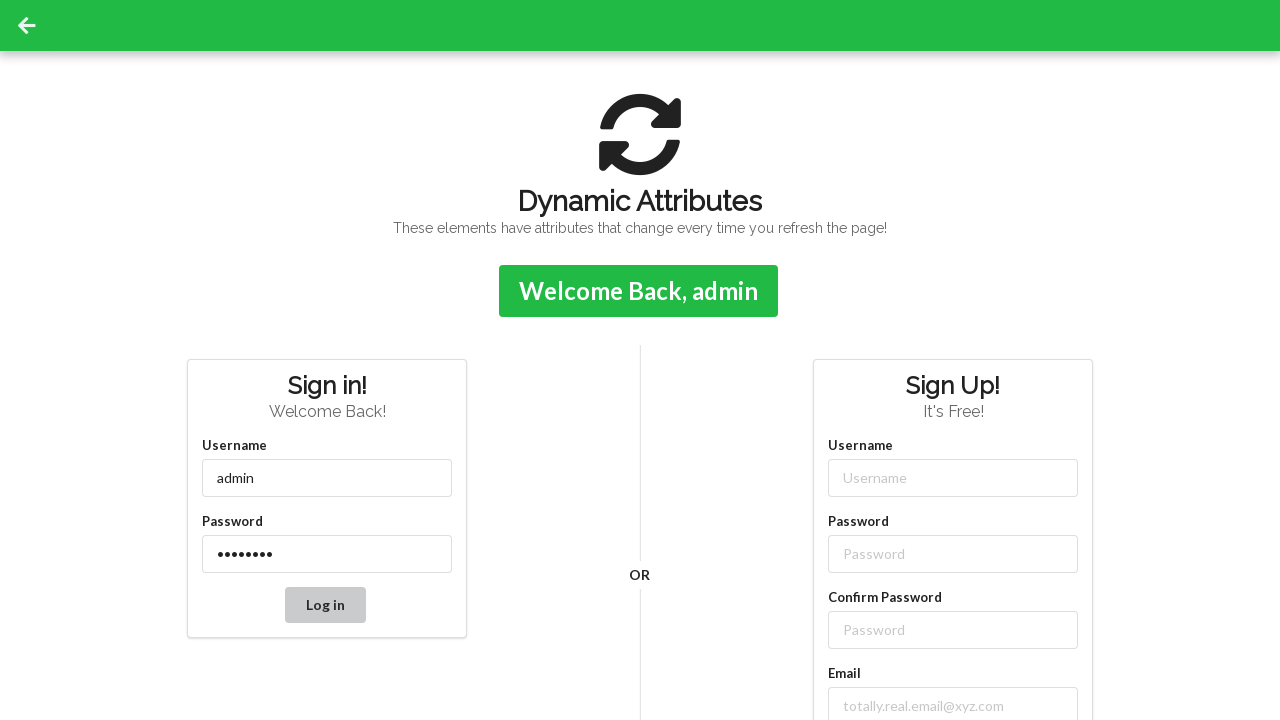